Tests handling a JavaScript confirmation dialog by clicking OK to accept it

Starting URL: https://the-internet.herokuapp.com/javascript_alerts

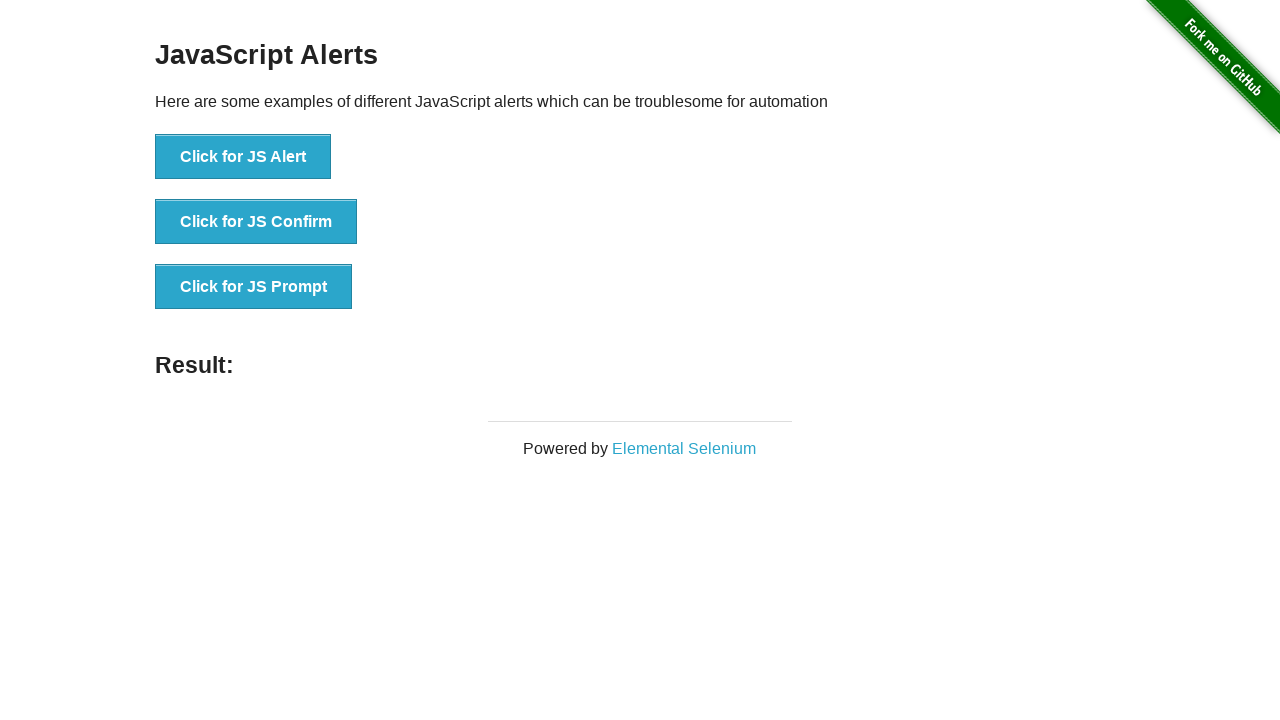

Set up dialog handler to accept confirmation dialogs
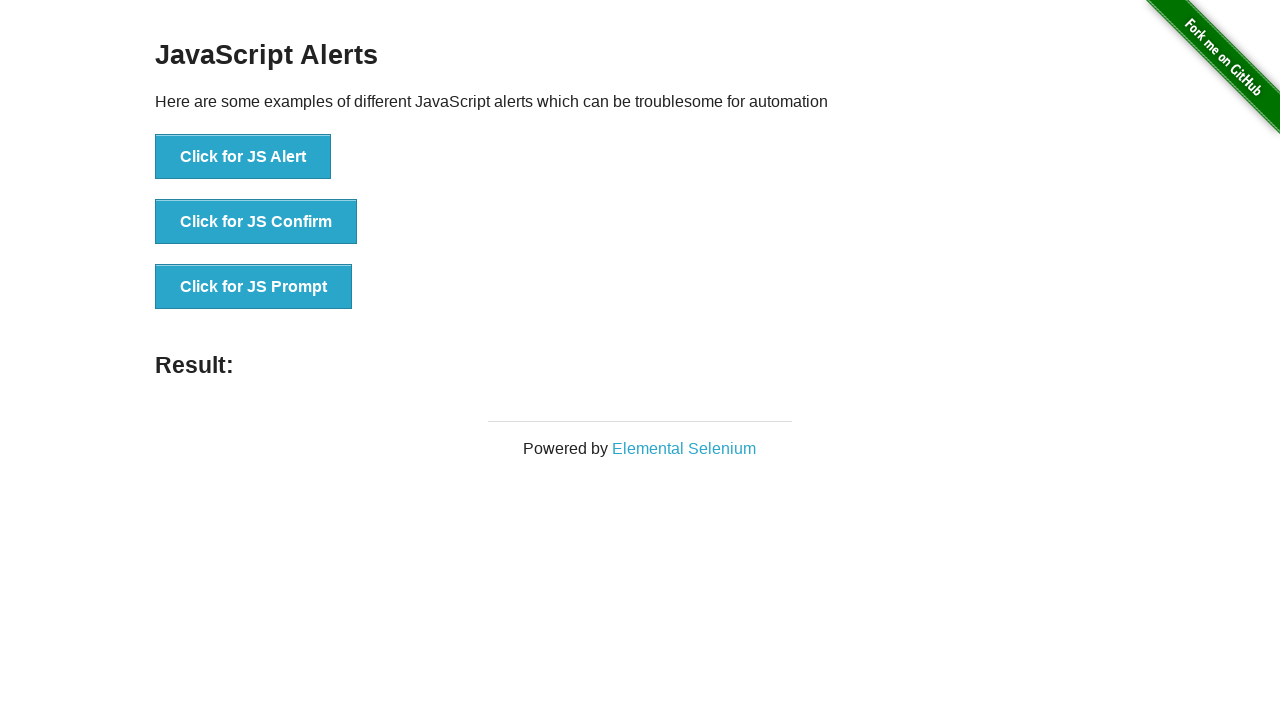

Clicked button to trigger JavaScript confirmation dialog at (256, 222) on text=Click for JS Confirm
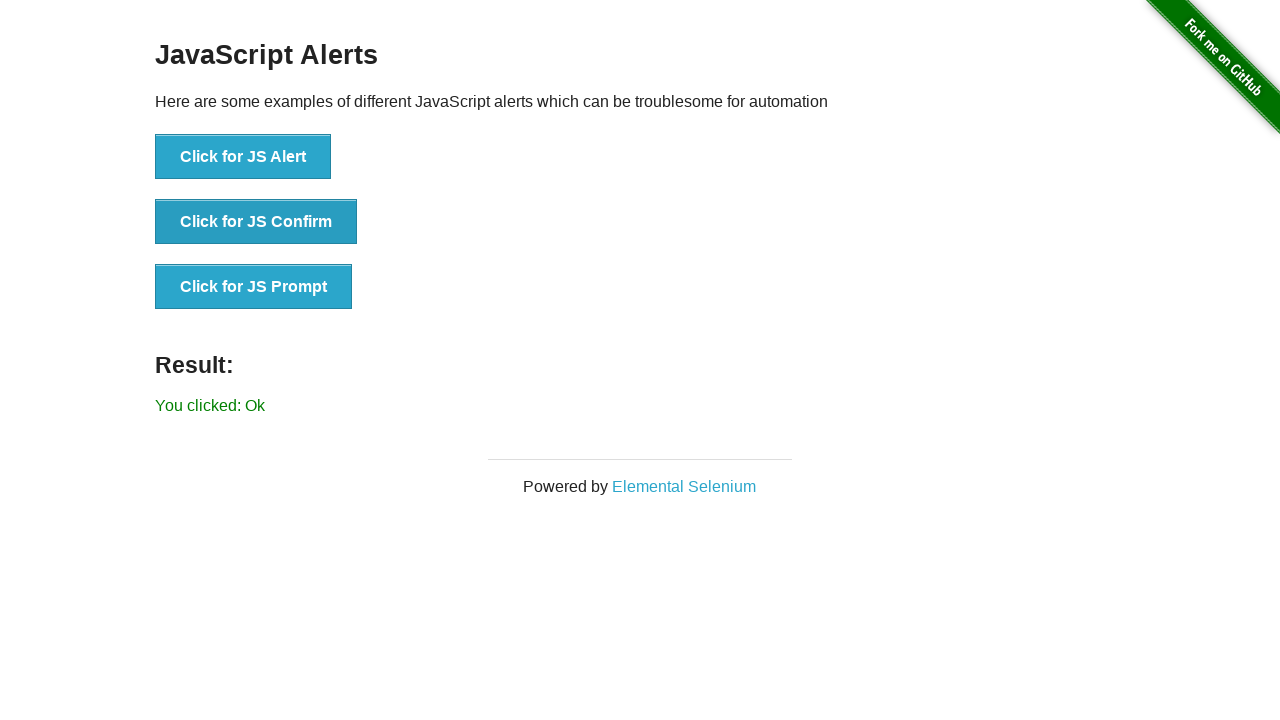

Waited for result message element to appear
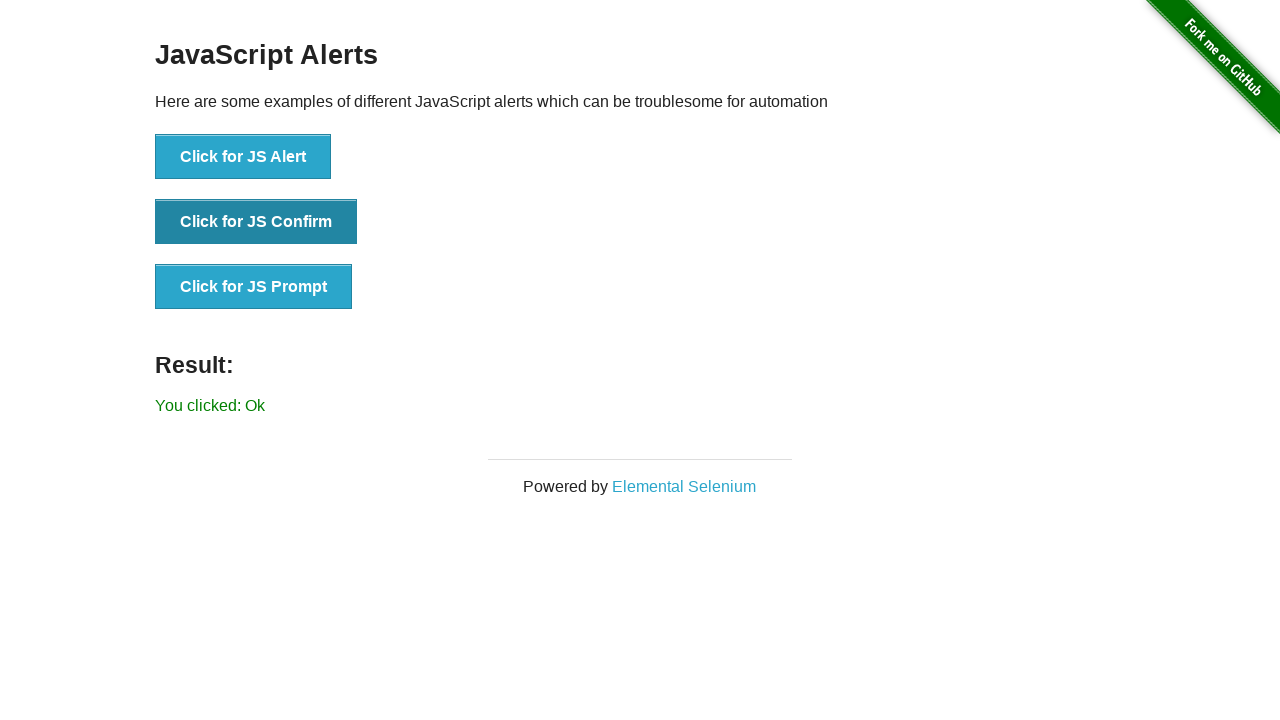

Retrieved result message text content
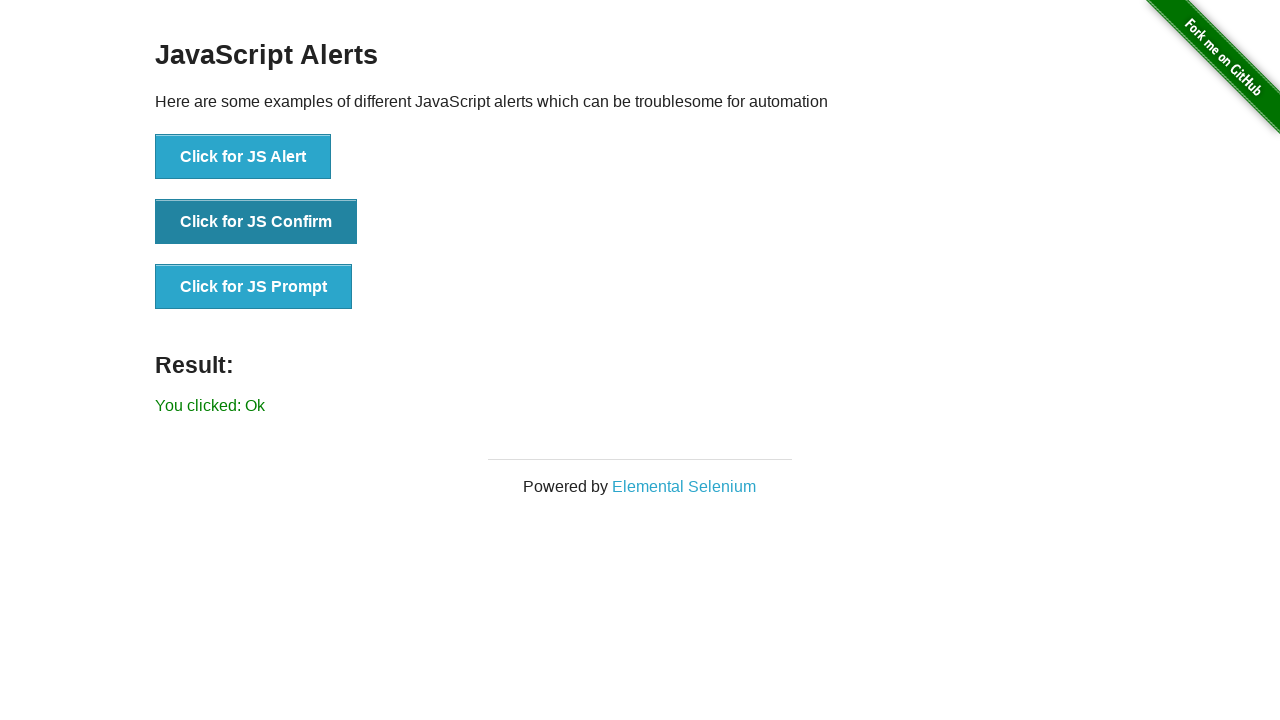

Verified that result message contains 'You clicked: Ok'
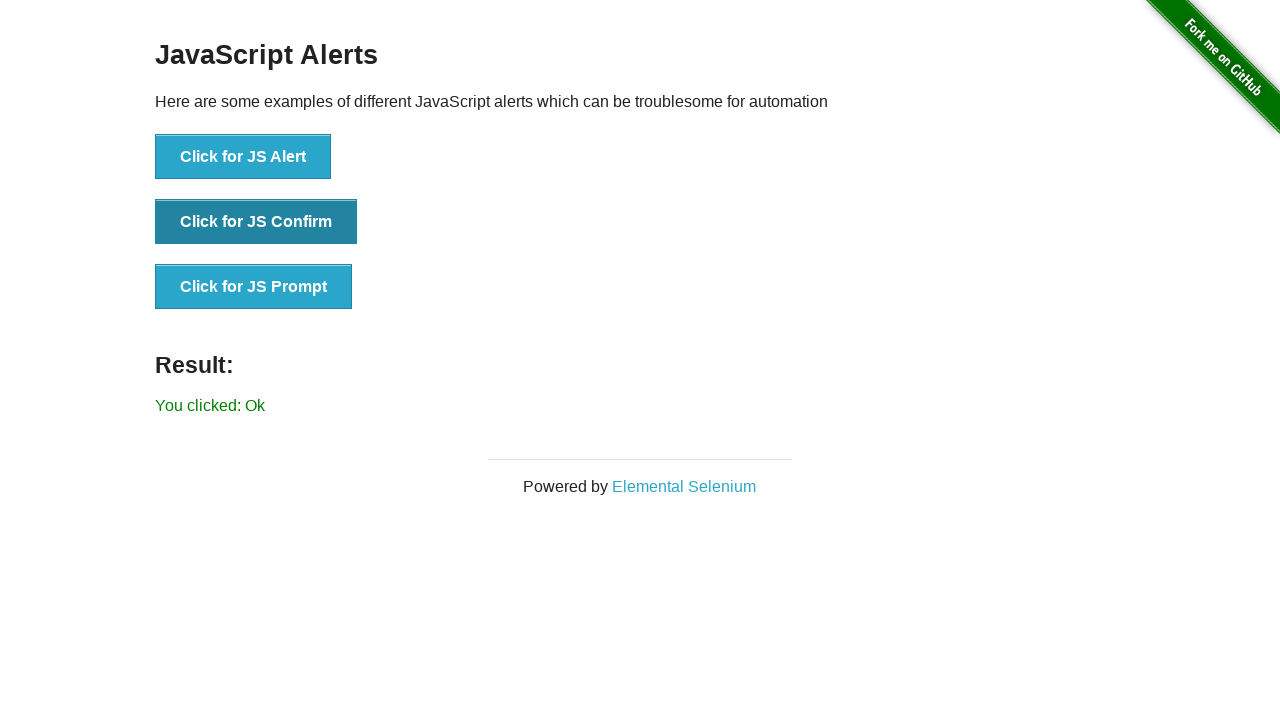

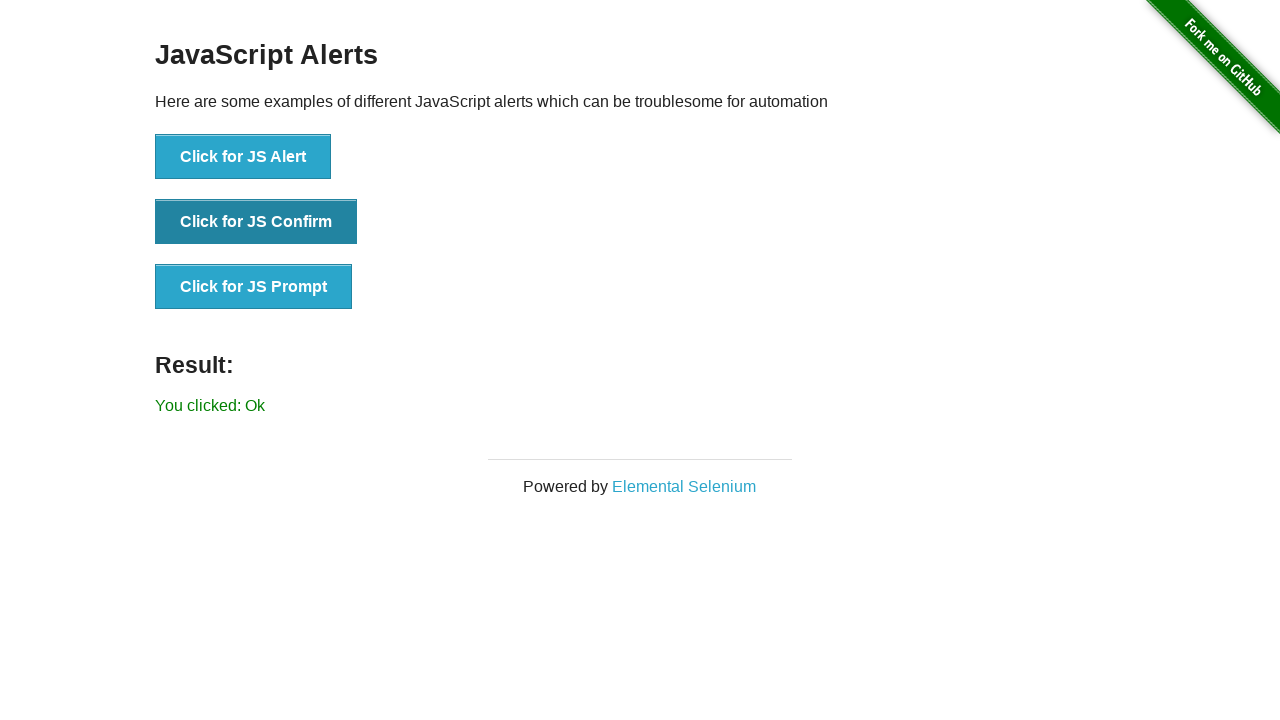